Tests JavaScript execution on 12306 train booking site by removing the readonly attribute from a date input field and setting a custom date value

Starting URL: https://www.12306.cn/index/

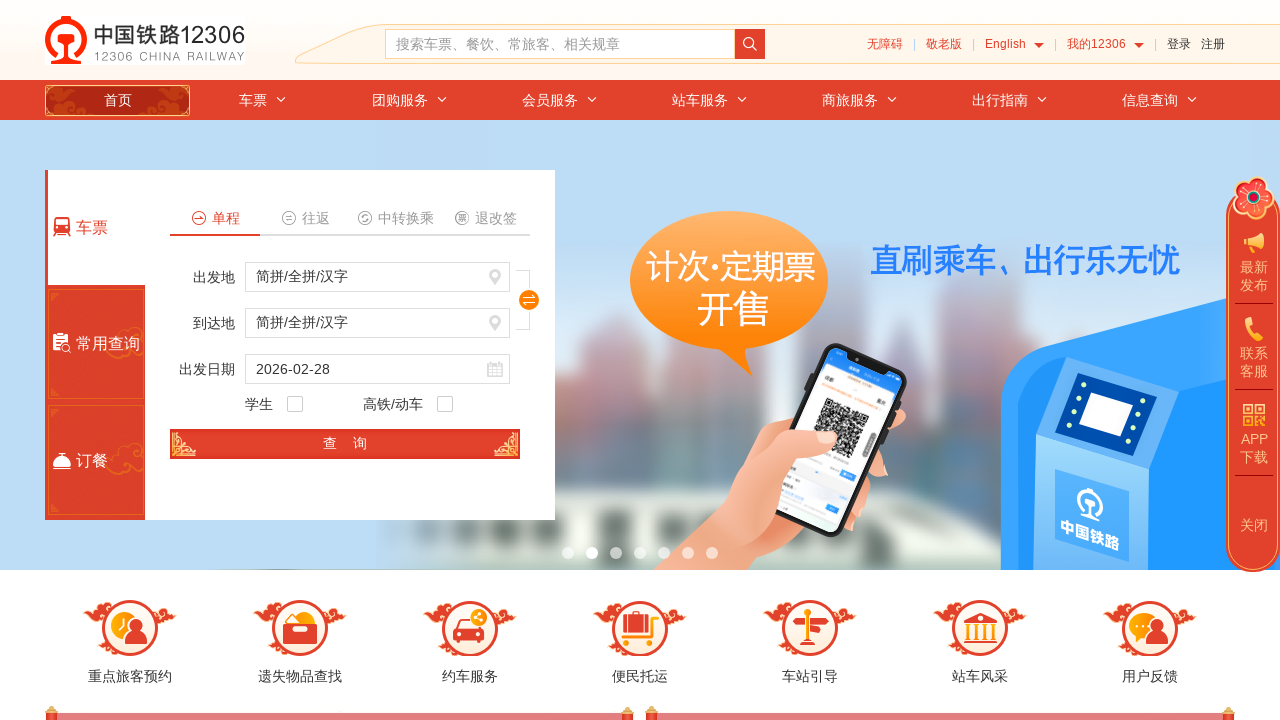

Removed readonly attribute from train_date input field using JavaScript
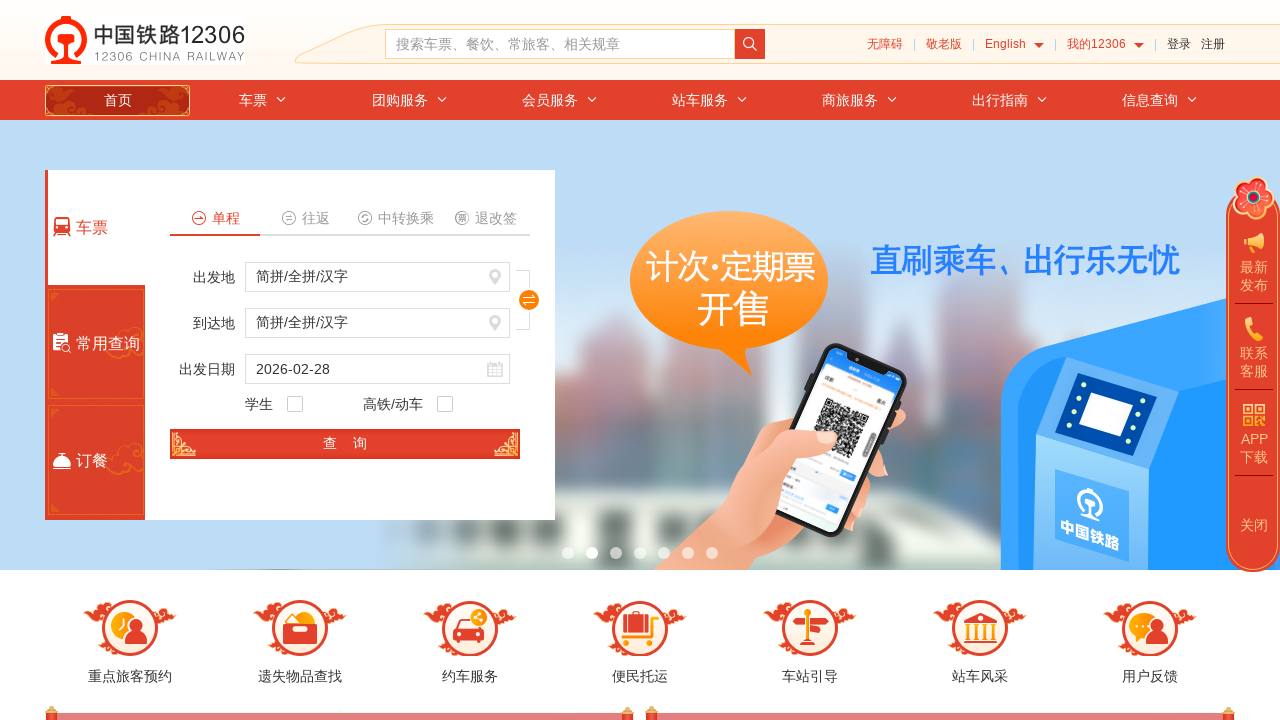

Set train_date field to 2025-03-15 using JavaScript
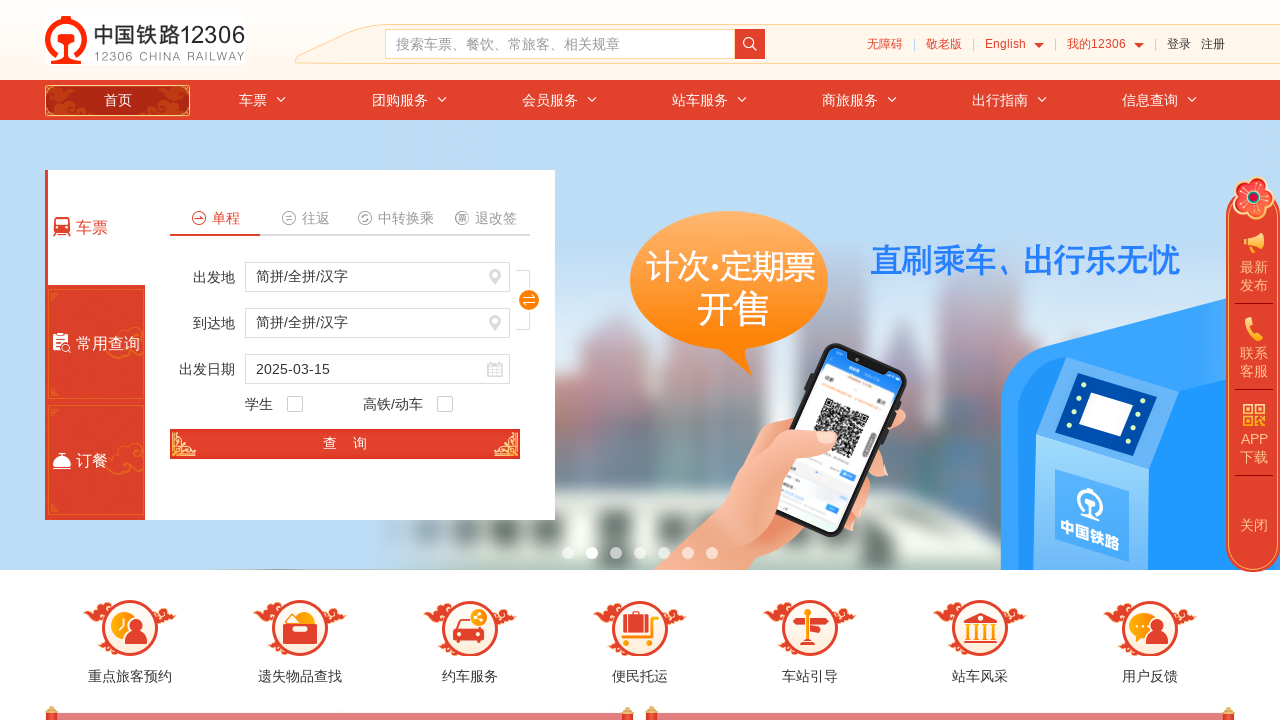

Waited 1000ms to verify the date change took effect
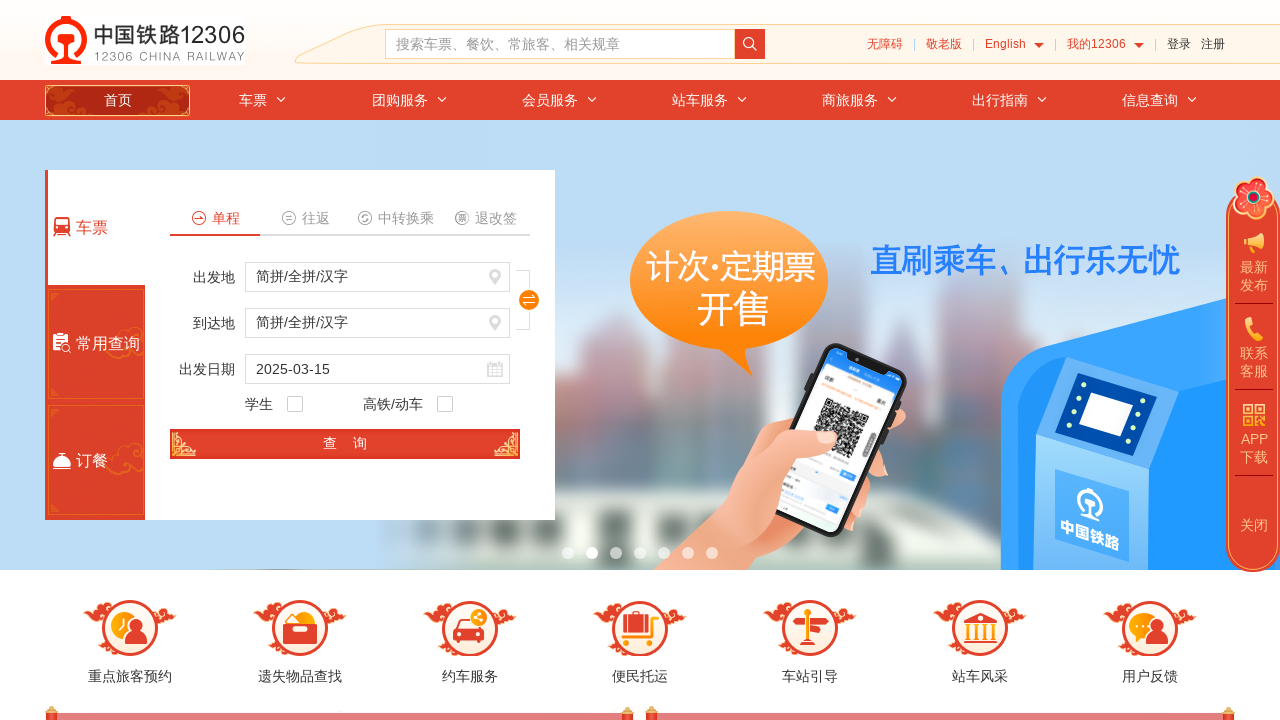

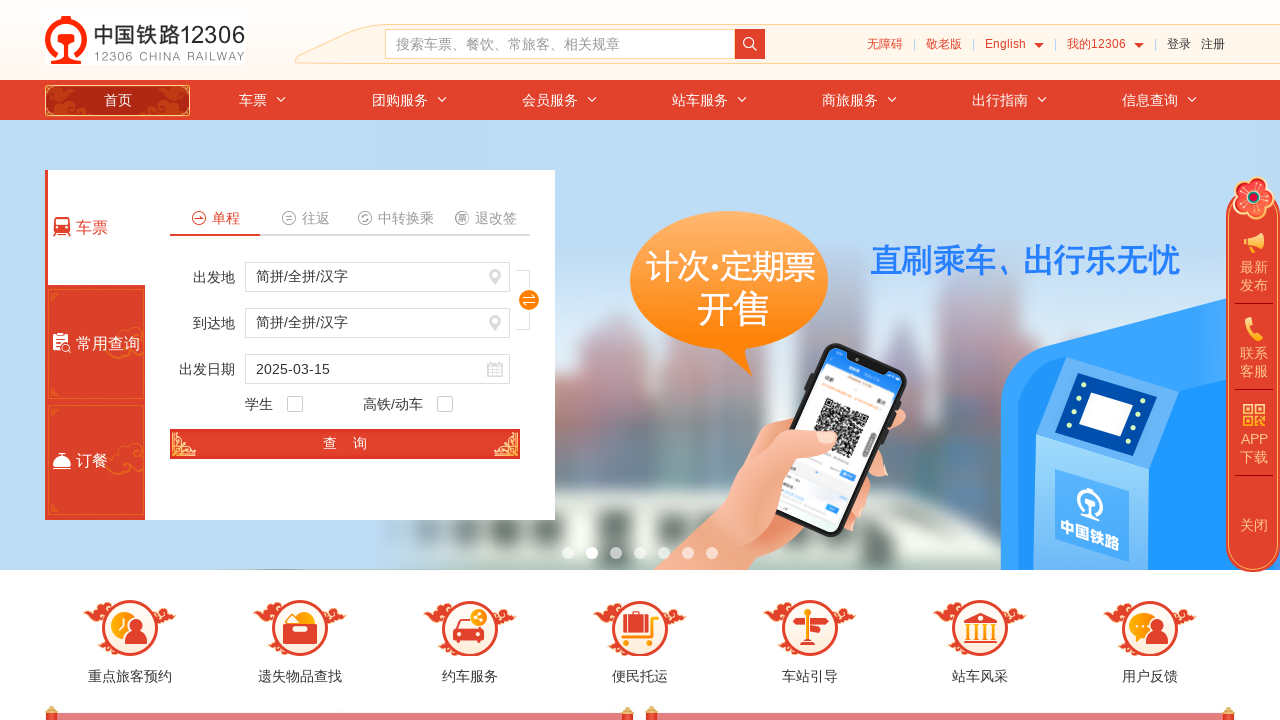